Tests Python.org search functionality by entering a search query and verifying that results are displayed

Starting URL: http://www.python.org

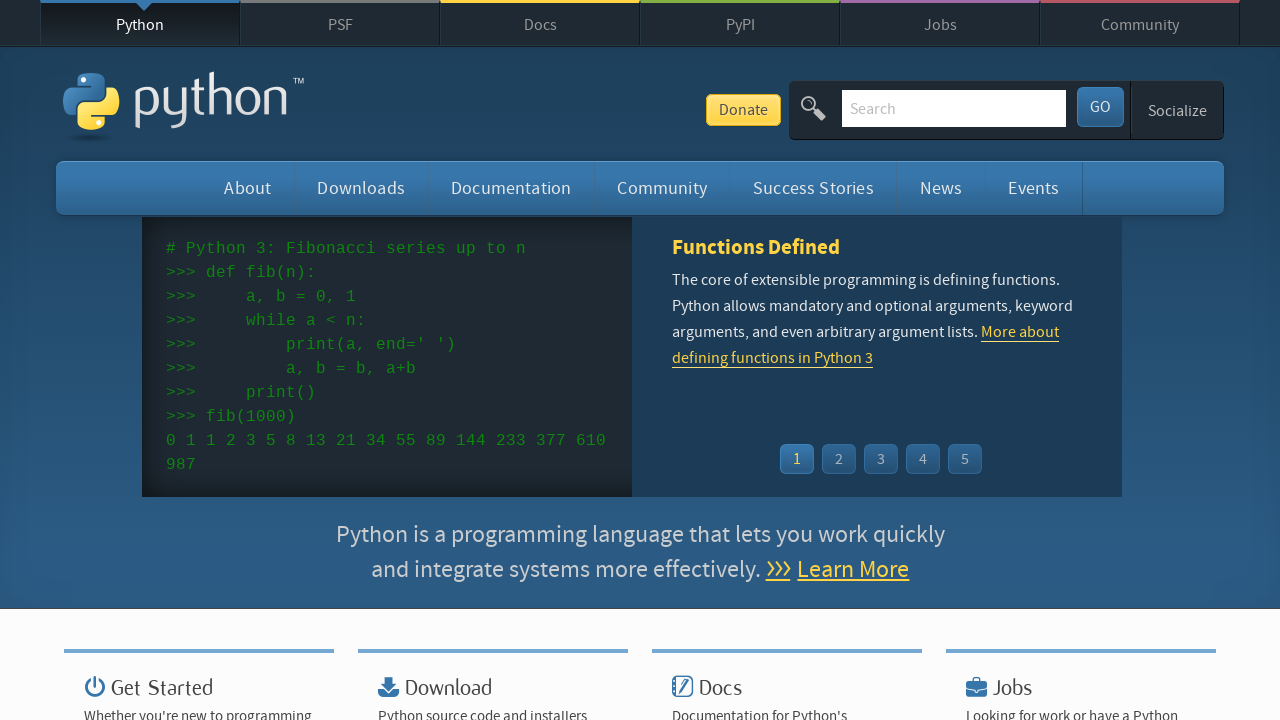

Verified page title contains 'Python'
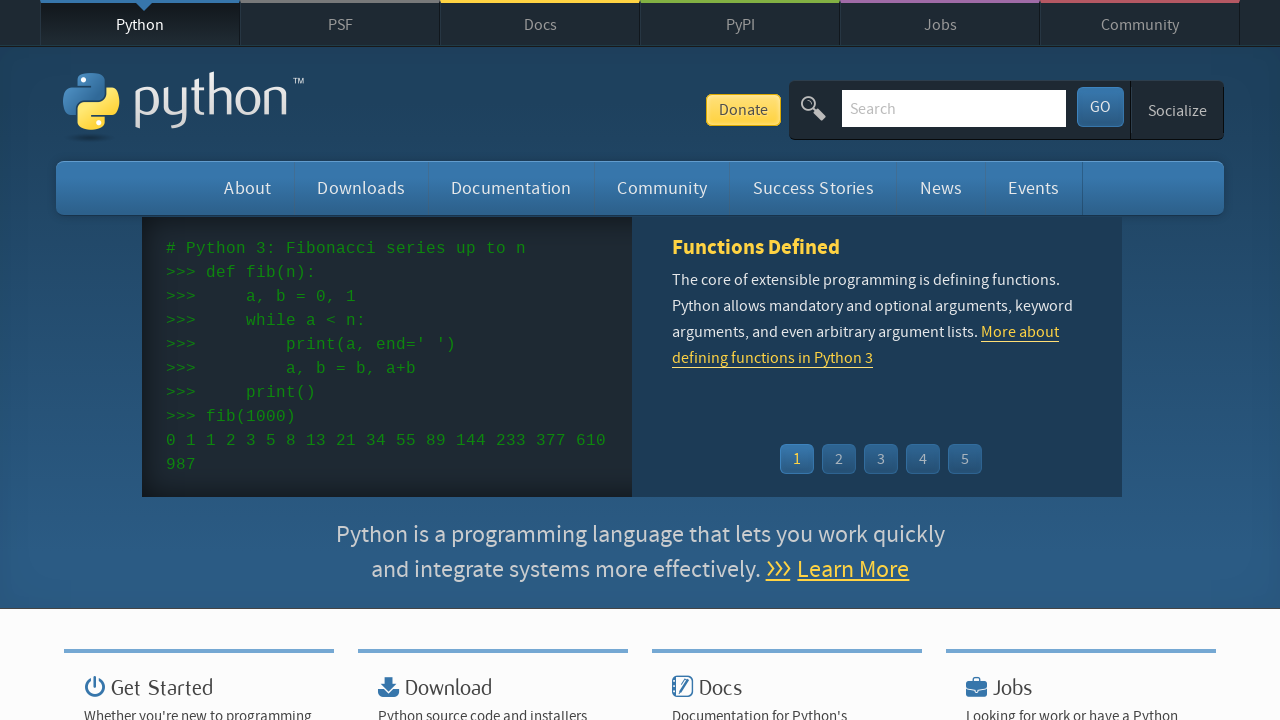

Cleared search box on input[name='q']
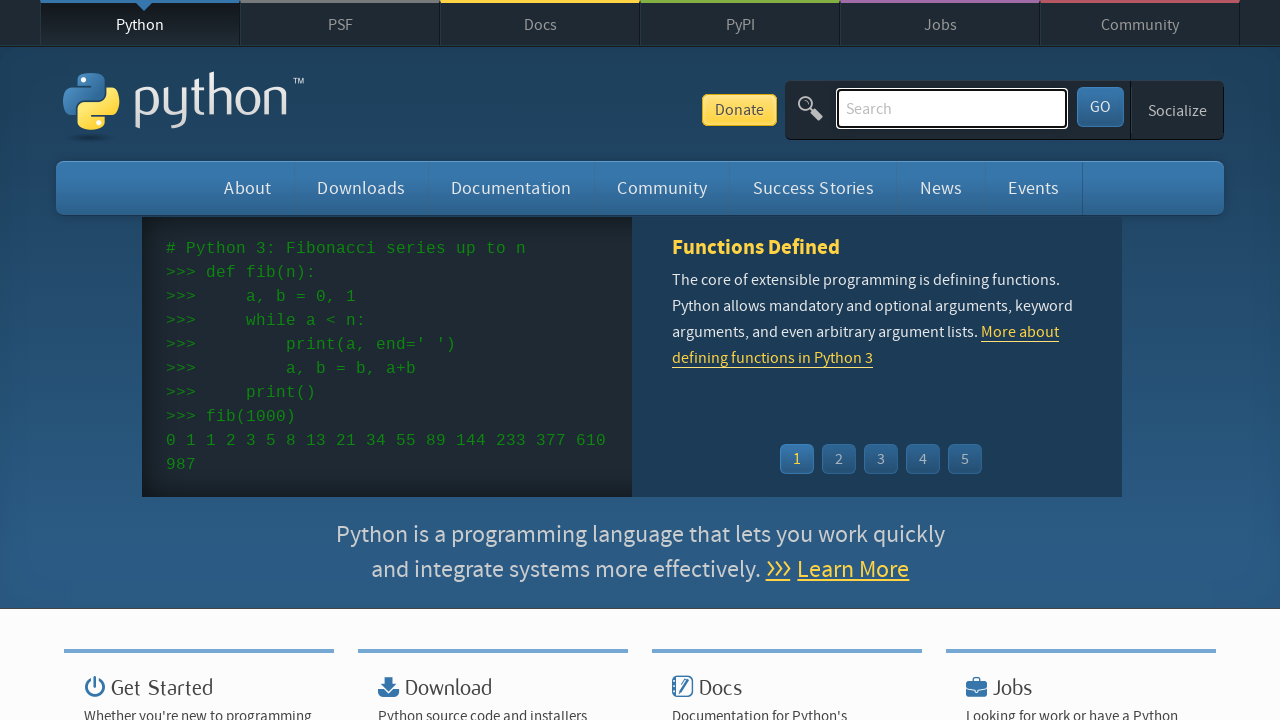

Filled search box with 'python' on input[name='q']
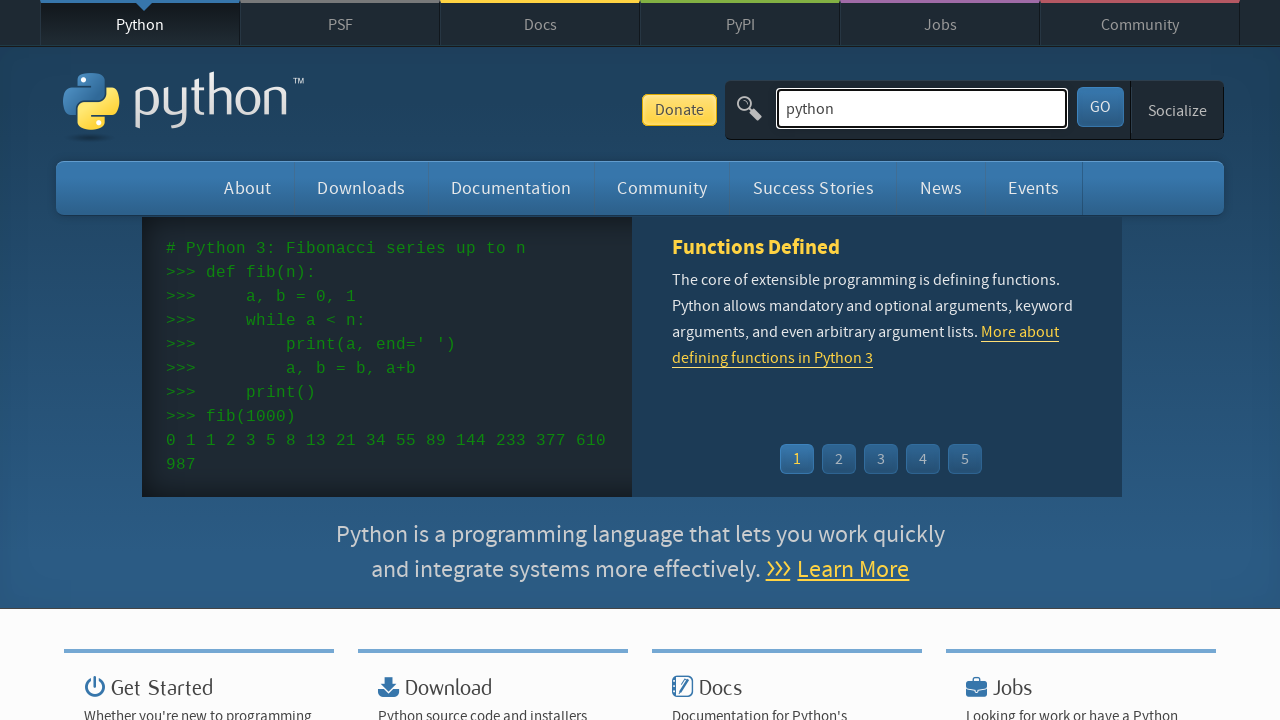

Pressed Enter to submit search query on input[name='q']
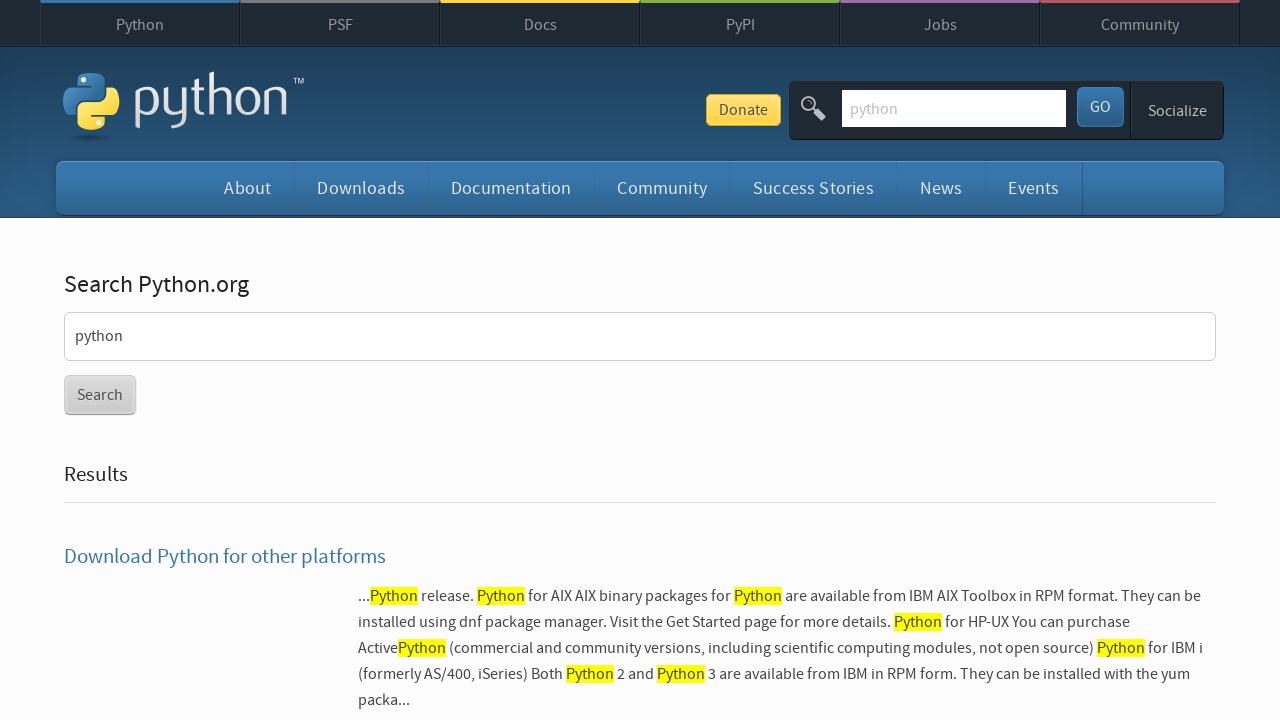

Search results loaded successfully
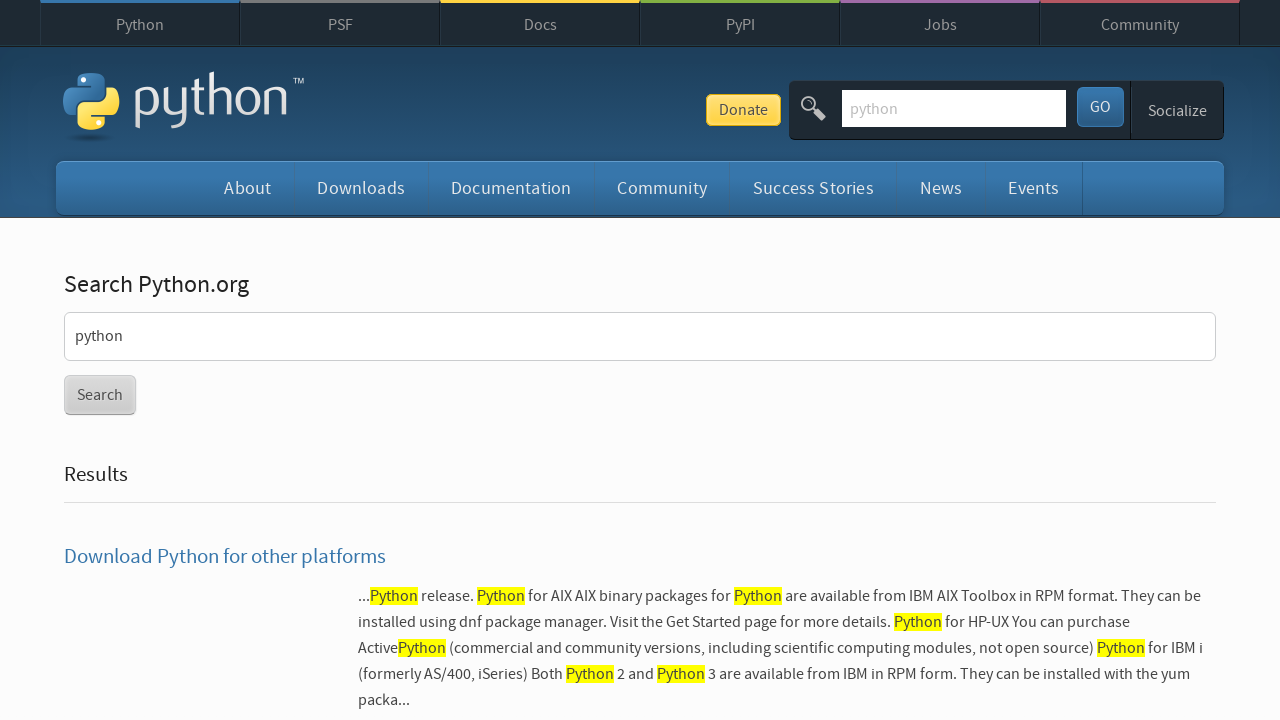

Verified search results are displayed (no 'No results found' message)
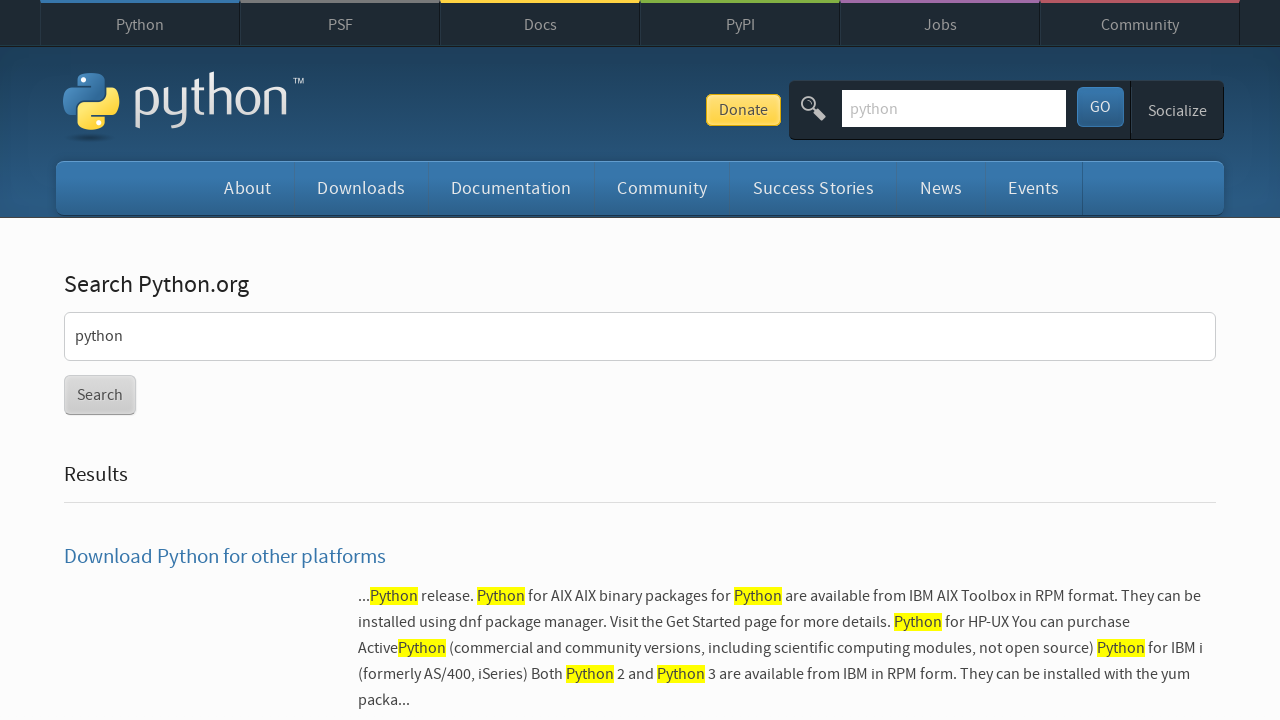

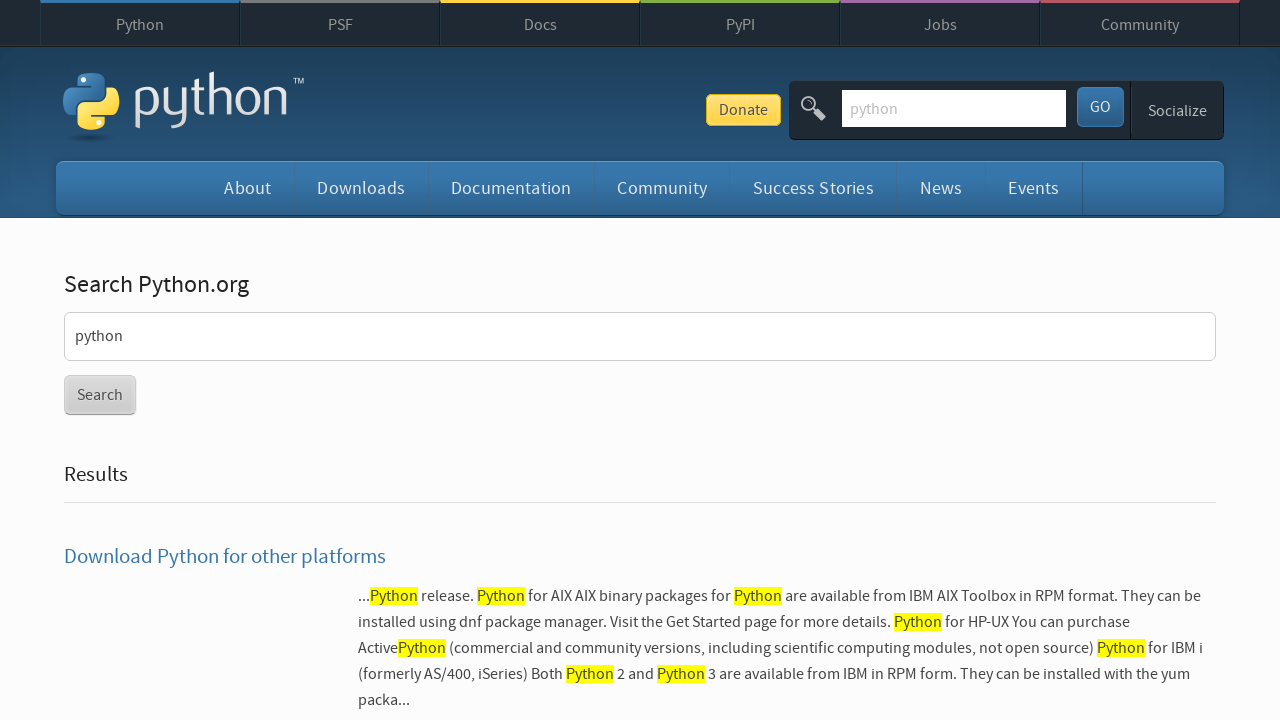